Tests dropdown menu functionality by selecting options using different methods (index, value, visible text) and verifying dropdown size

Starting URL: https://the-internet.herokuapp.com/dropdown

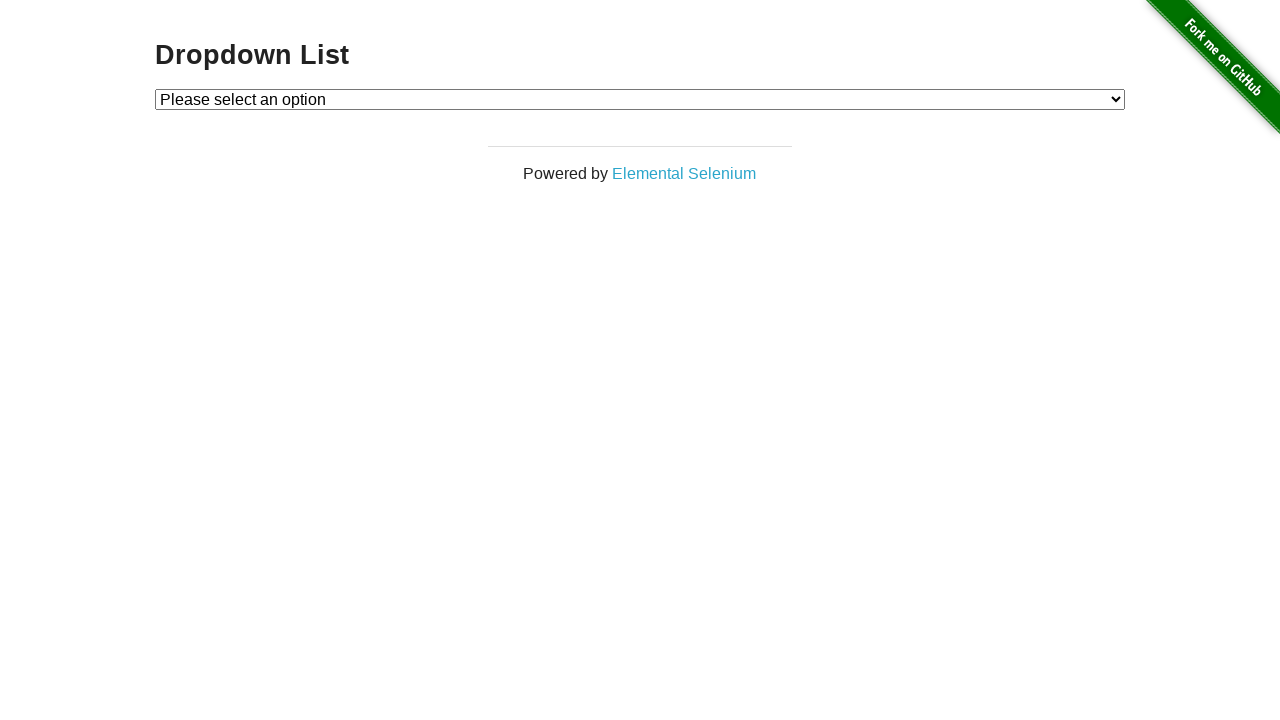

Located dropdown element with id 'dropdown'
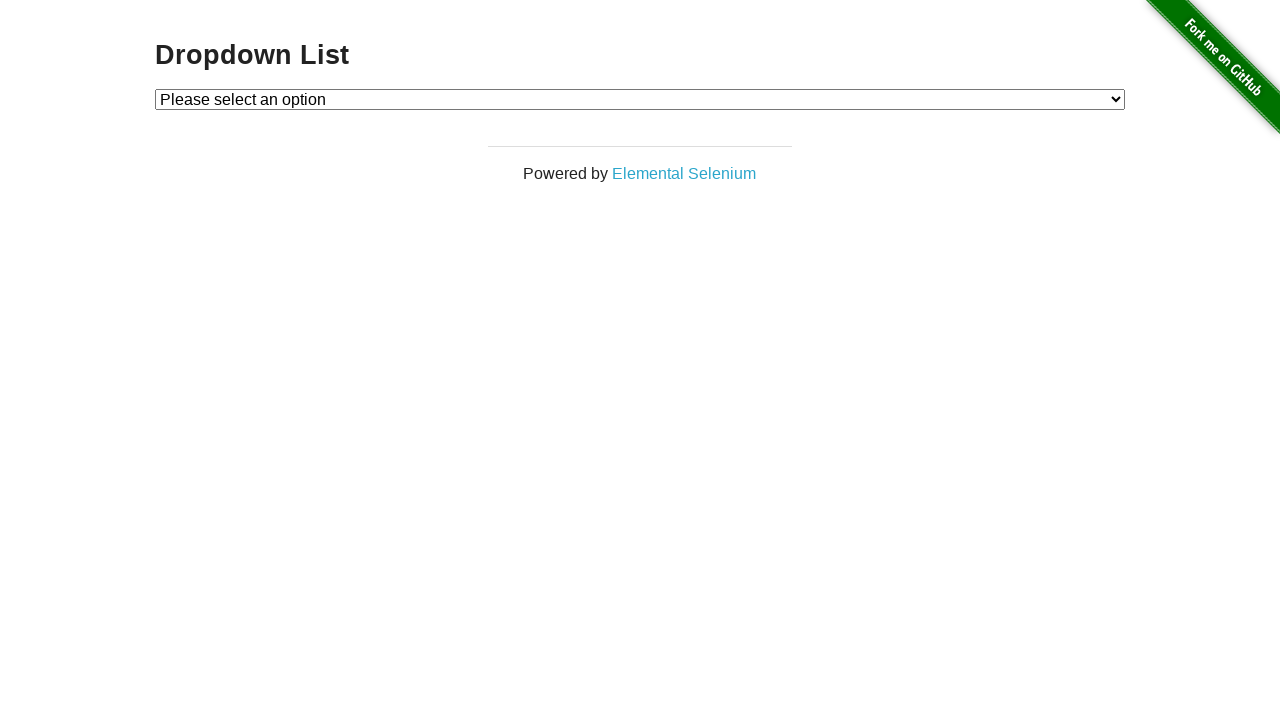

Selected Option 1 by index 1 on select#dropdown
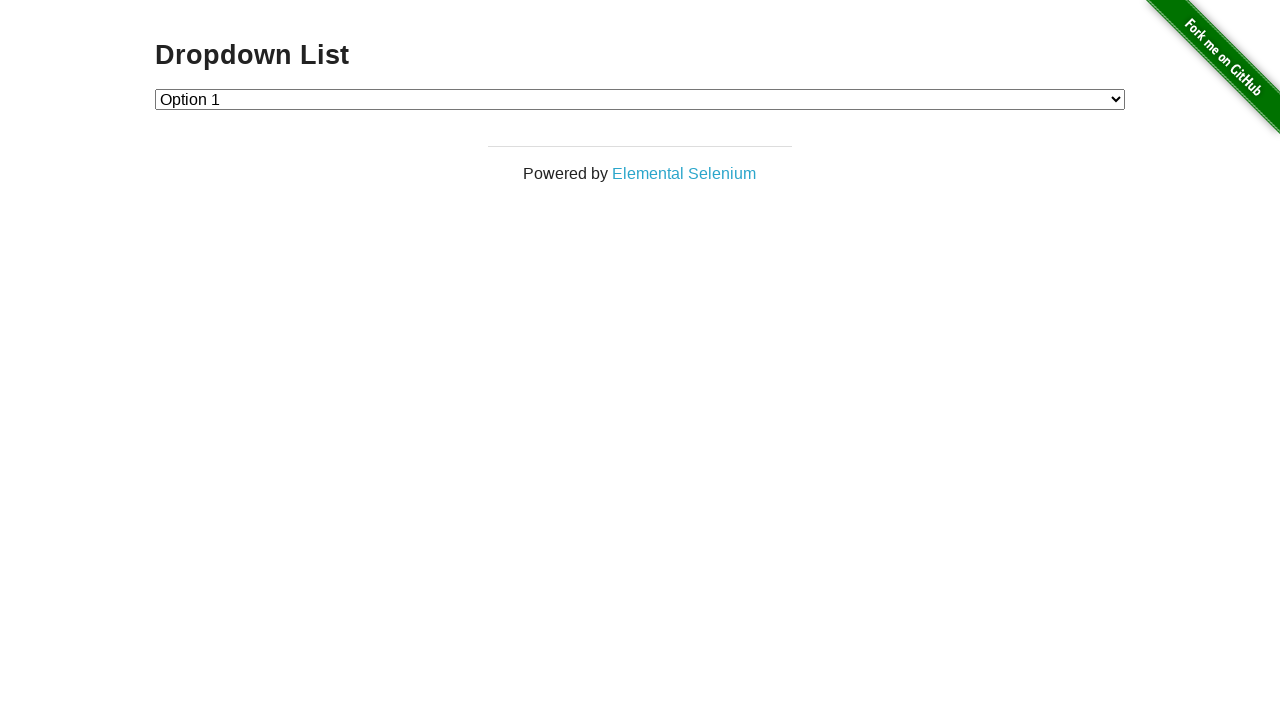

Selected option with value '2' on select#dropdown
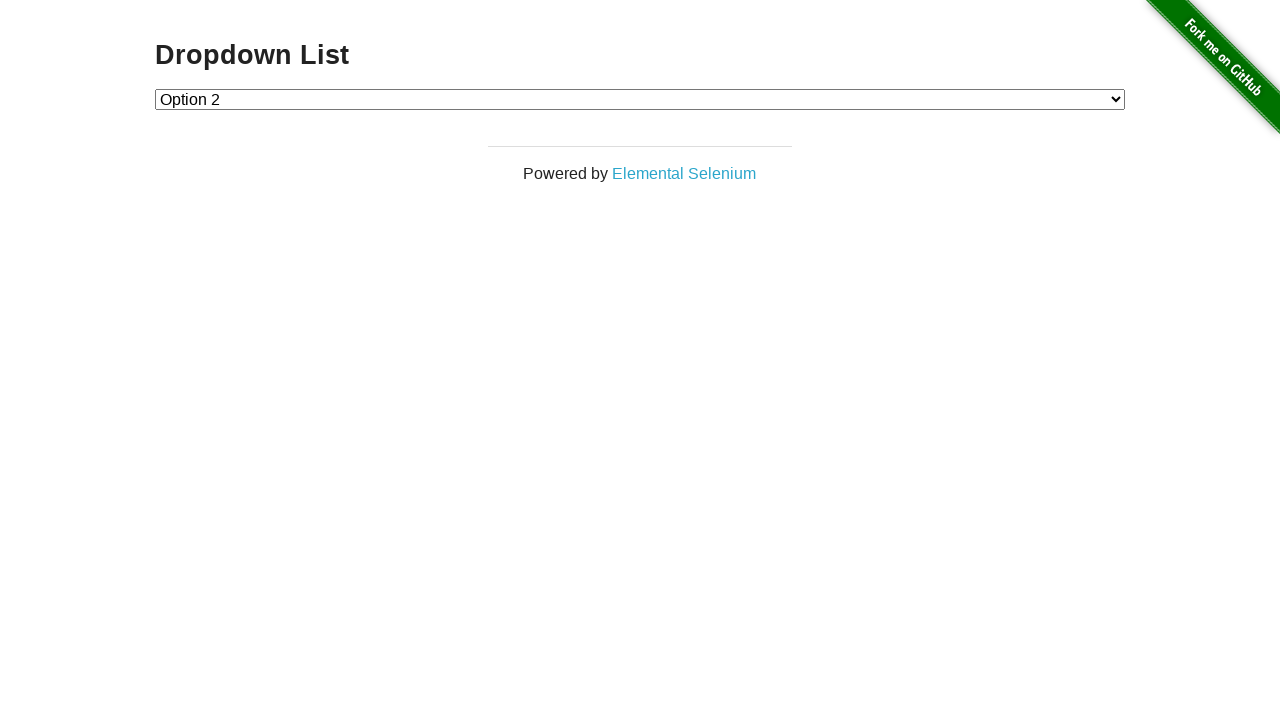

Selected option with visible text 'Option 1' on select#dropdown
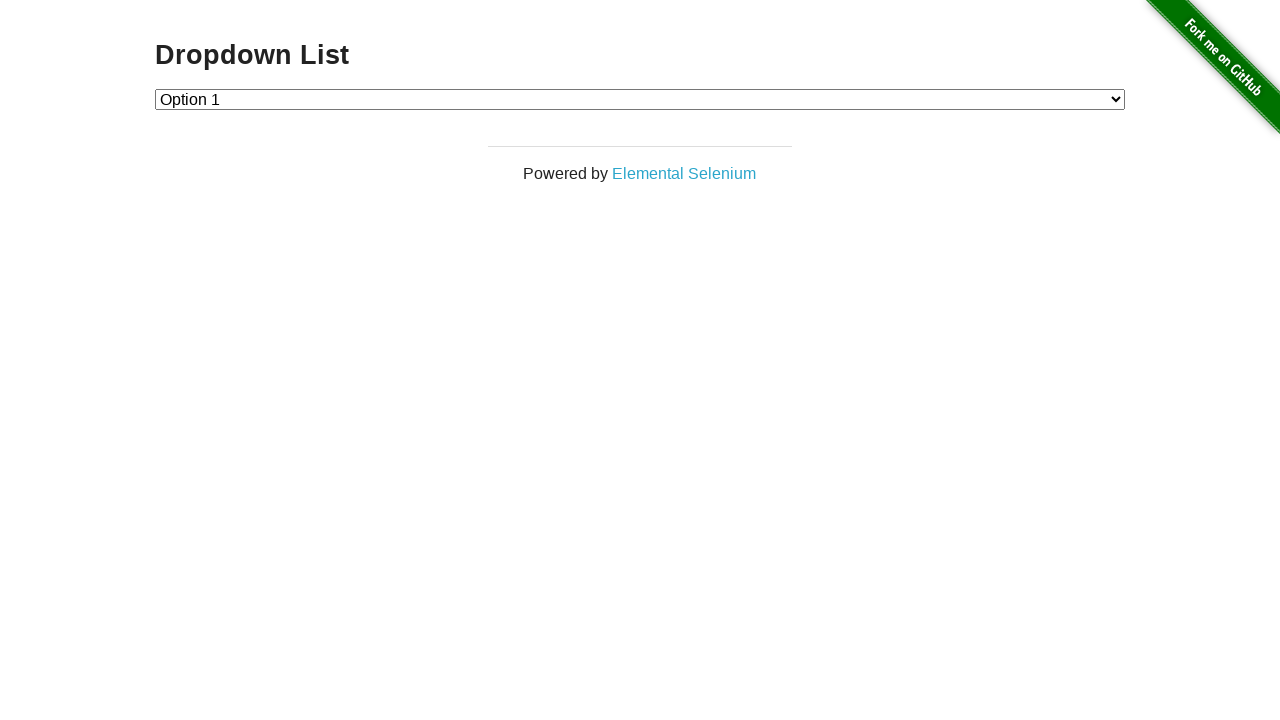

Retrieved all dropdown options
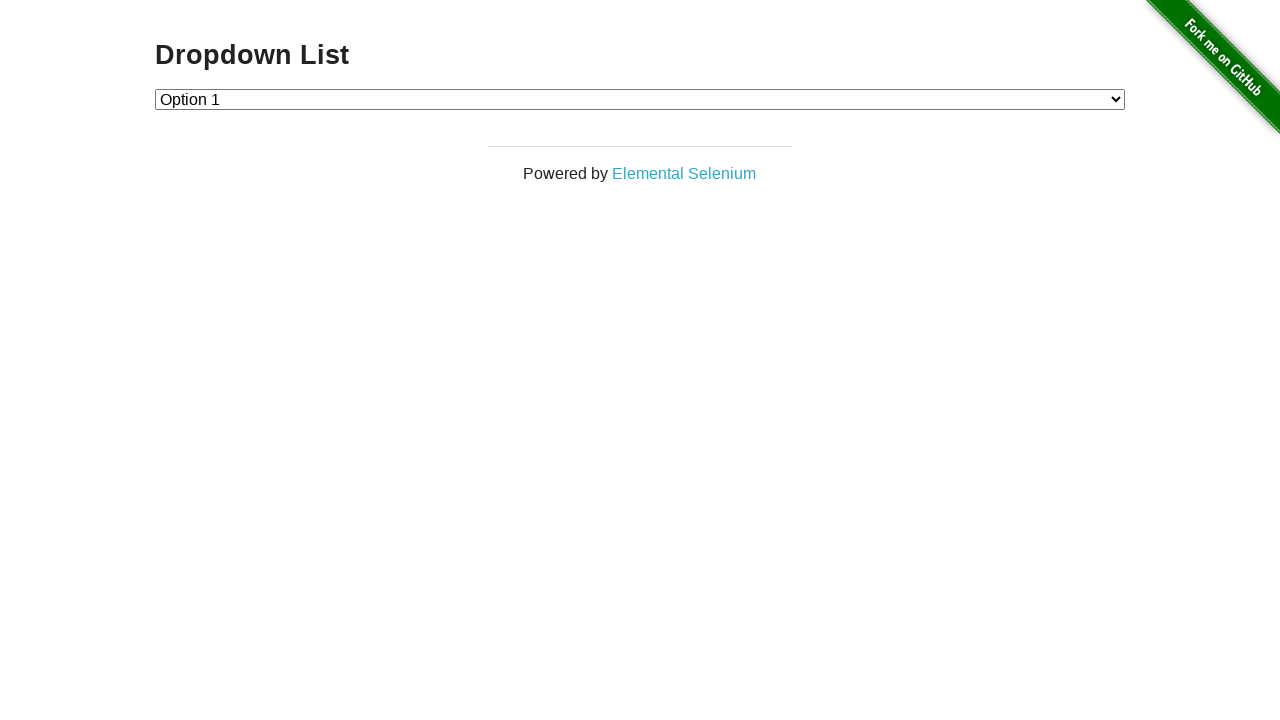

Verified dropdown contains exactly 3 options
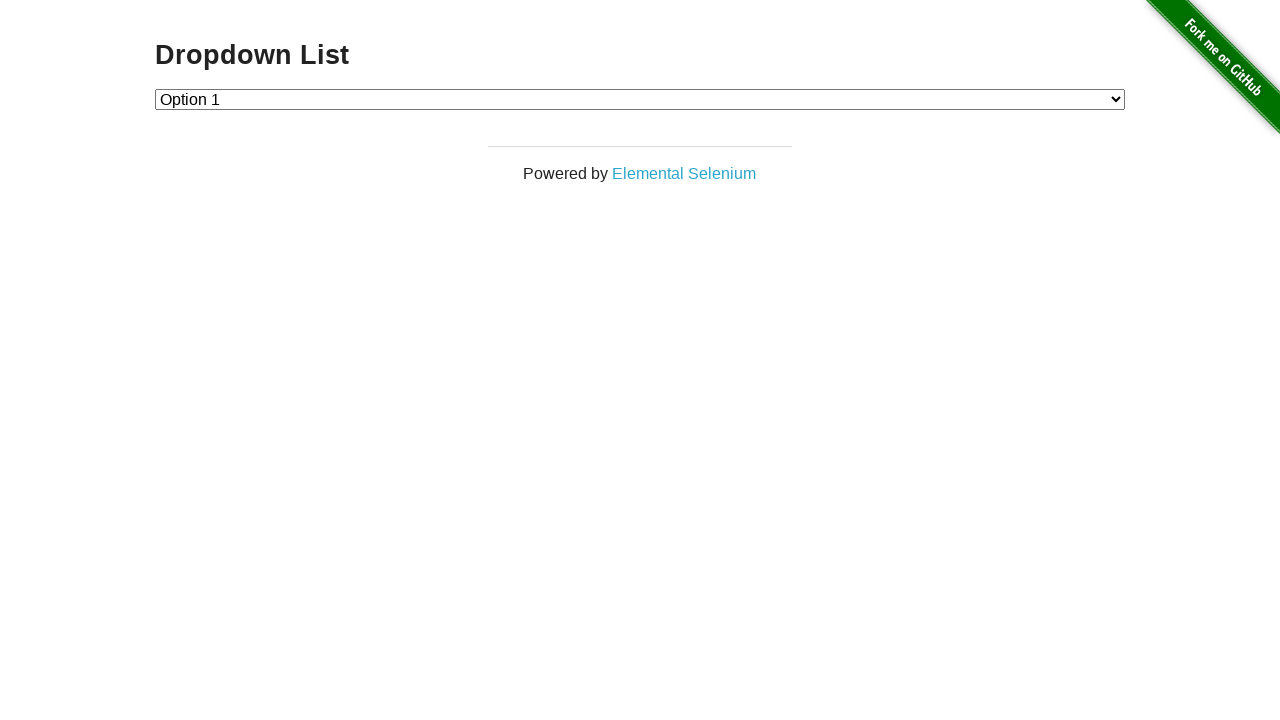

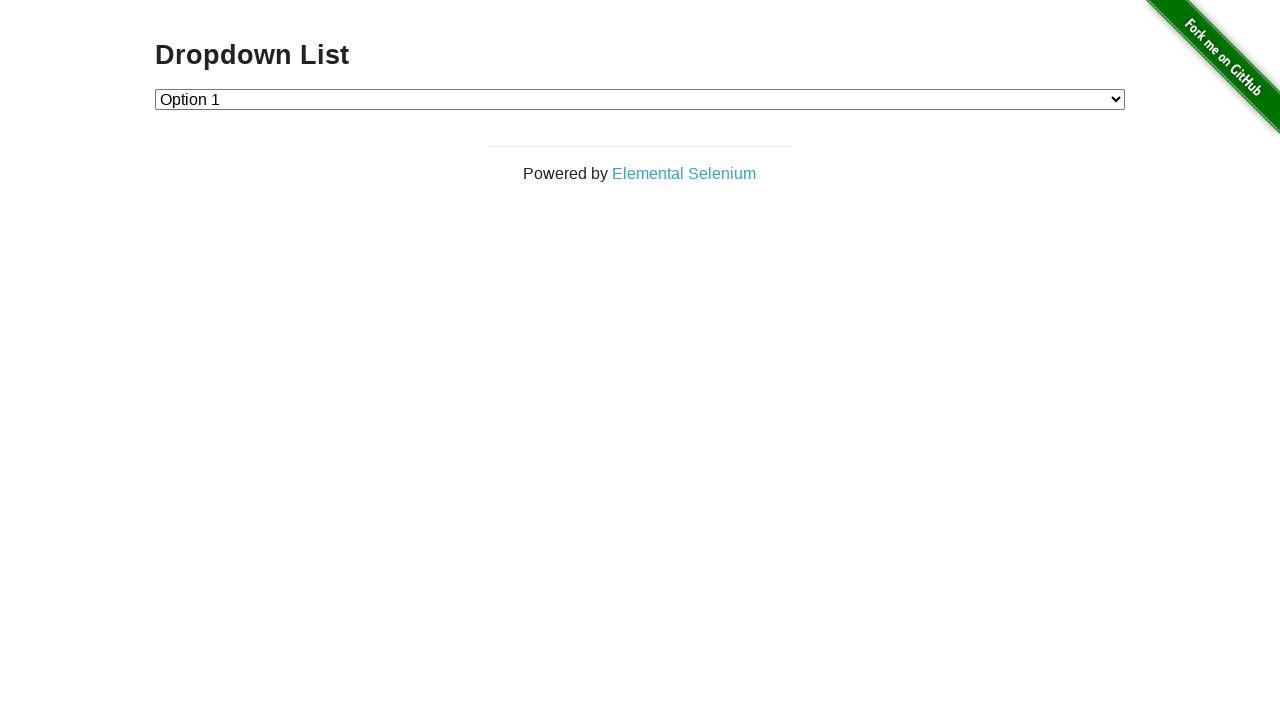